Tests JavaScript prompt dialog interaction on W3Schools by clicking a button, entering text into the prompt, accepting it, and verifying the result is displayed

Starting URL: https://www.w3schools.com/js/tryit.asp?filename=tryjs_prompt

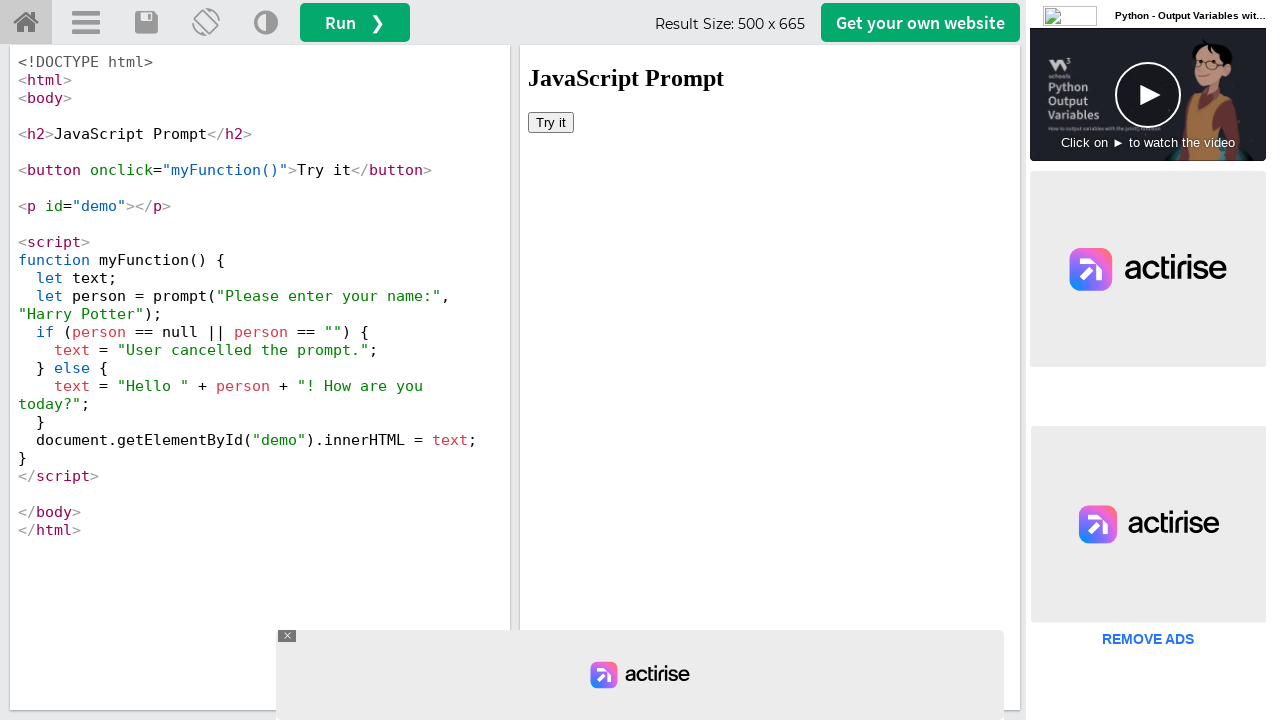

Located iframe with result content
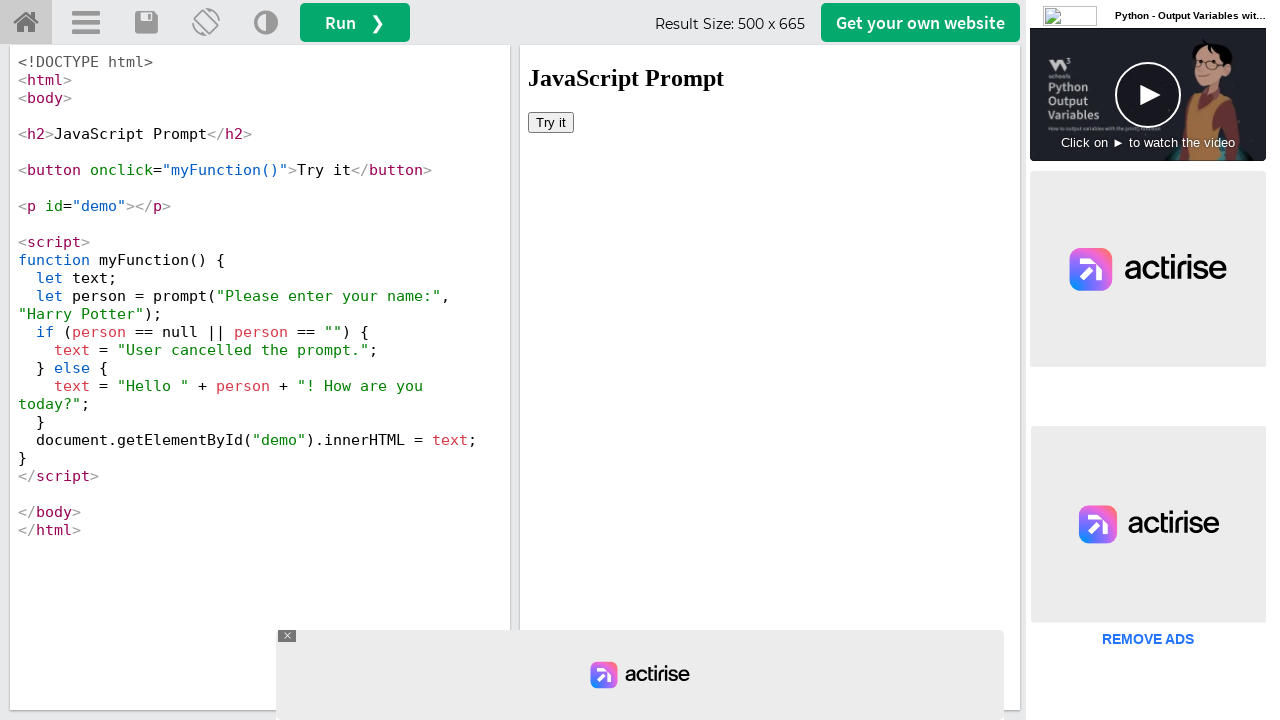

Set up dialog handler to accept prompt with 'Mountainview'
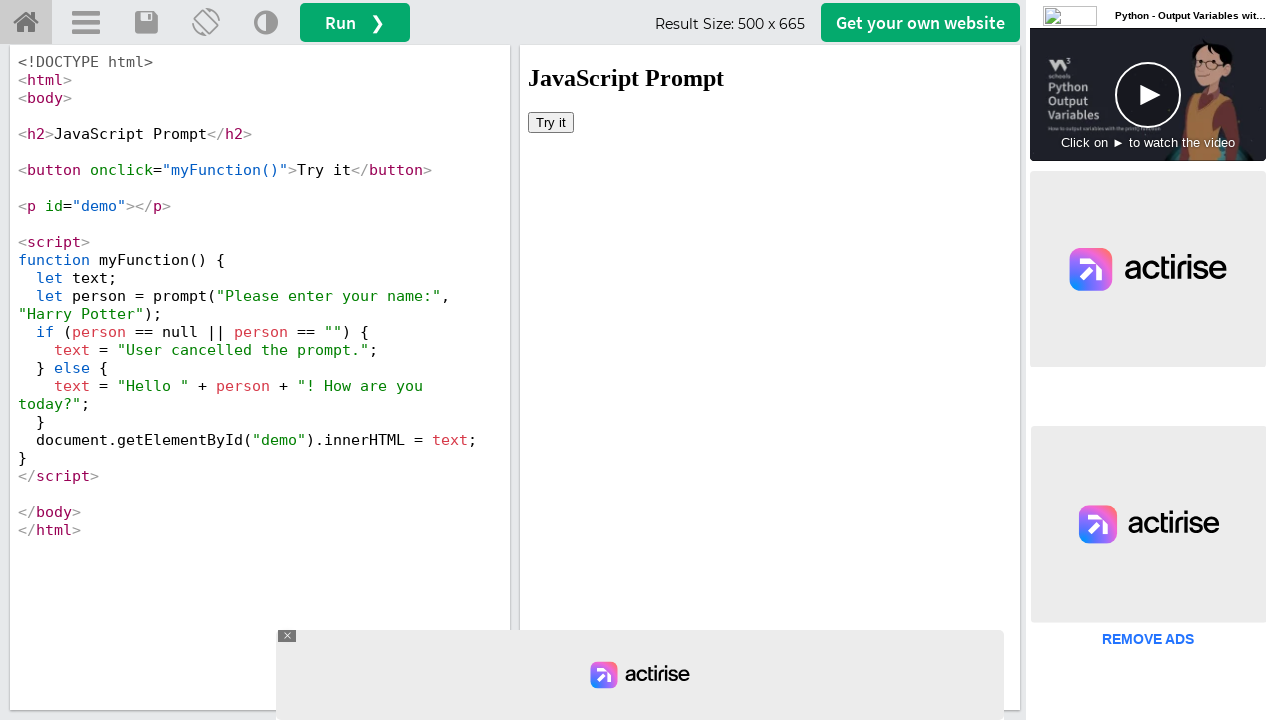

Clicked 'Try it' button to trigger JavaScript prompt dialog at (551, 122) on #iframeResult >> internal:control=enter-frame >> xpath=//button[text()='Try it']
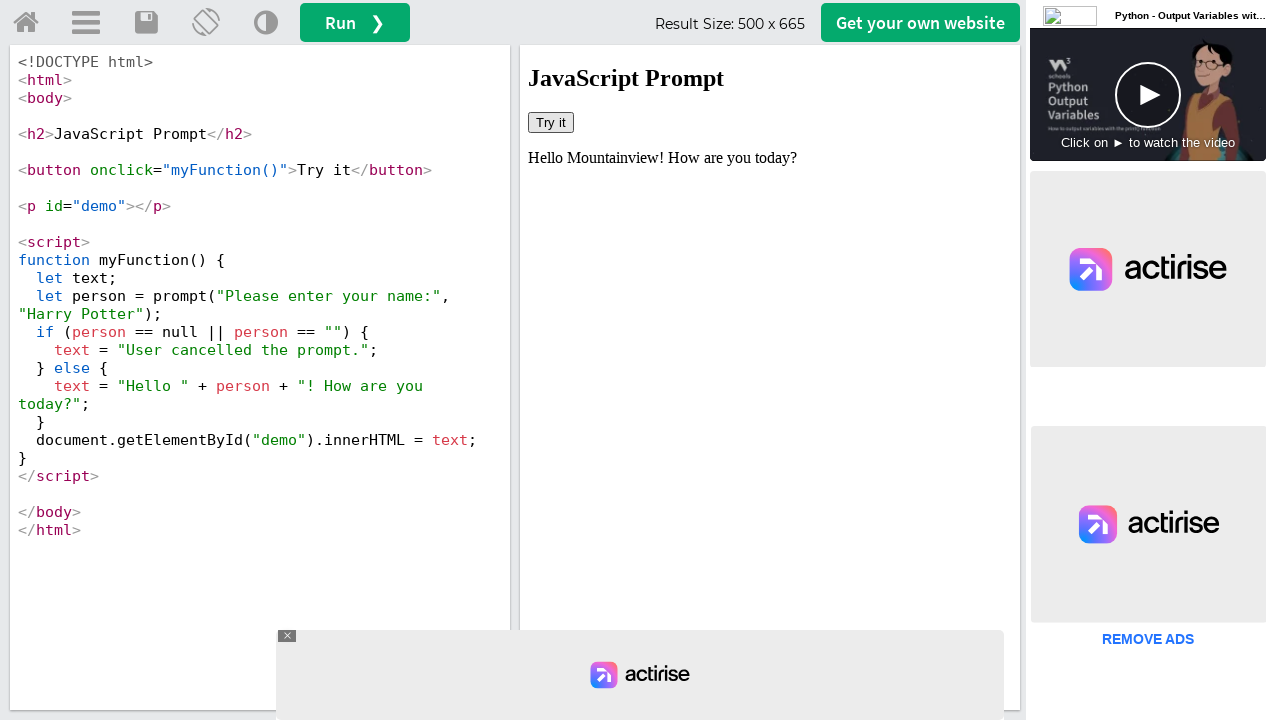

Prompt accepted and result displayed in #demo element
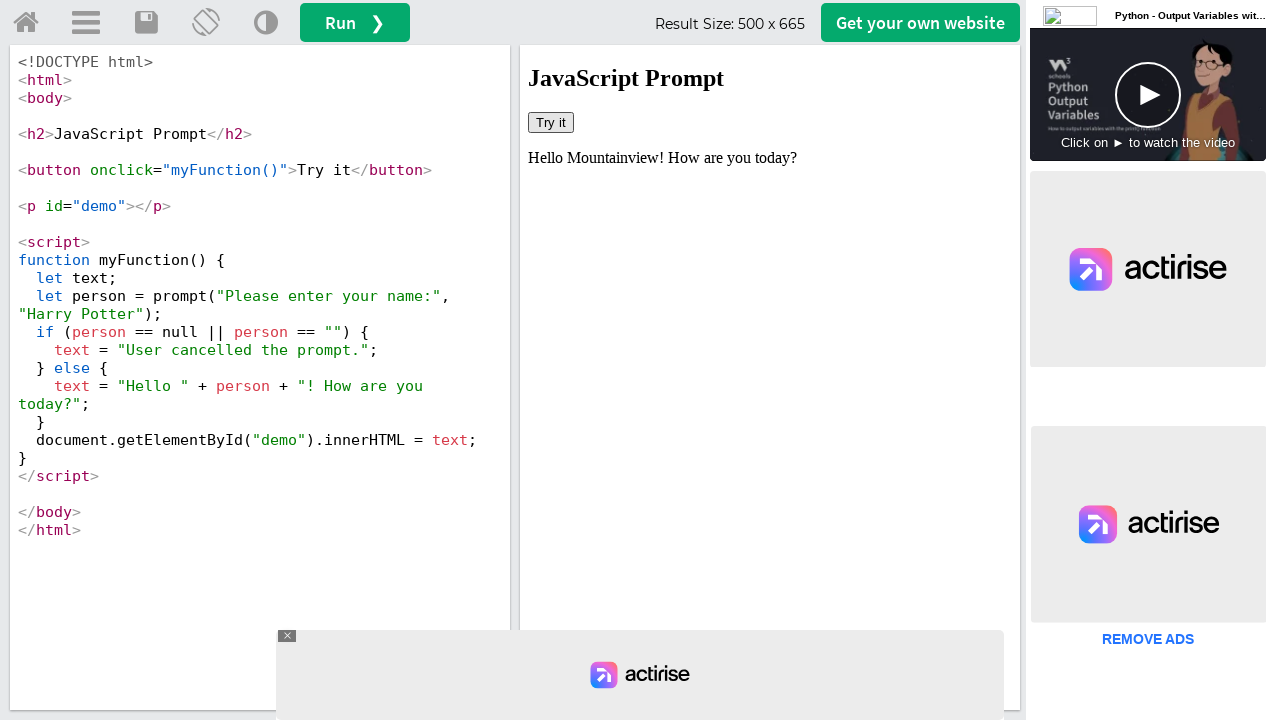

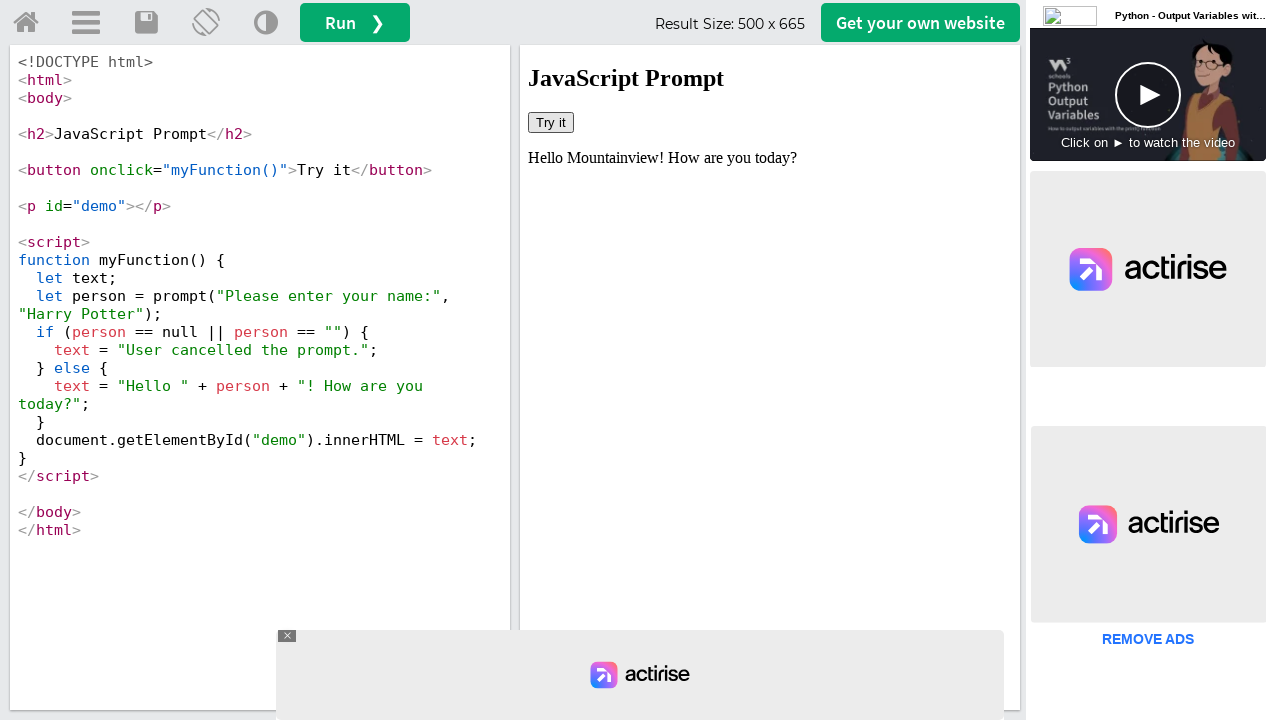